Tests the basic calculator subtraction functionality by selecting the Prototype build, entering two numbers (2 and 3), selecting Subtract operation, clicking Calculate, and verifying the answer is -1.

Starting URL: https://testsheepnz.github.io/BasicCalculator.html

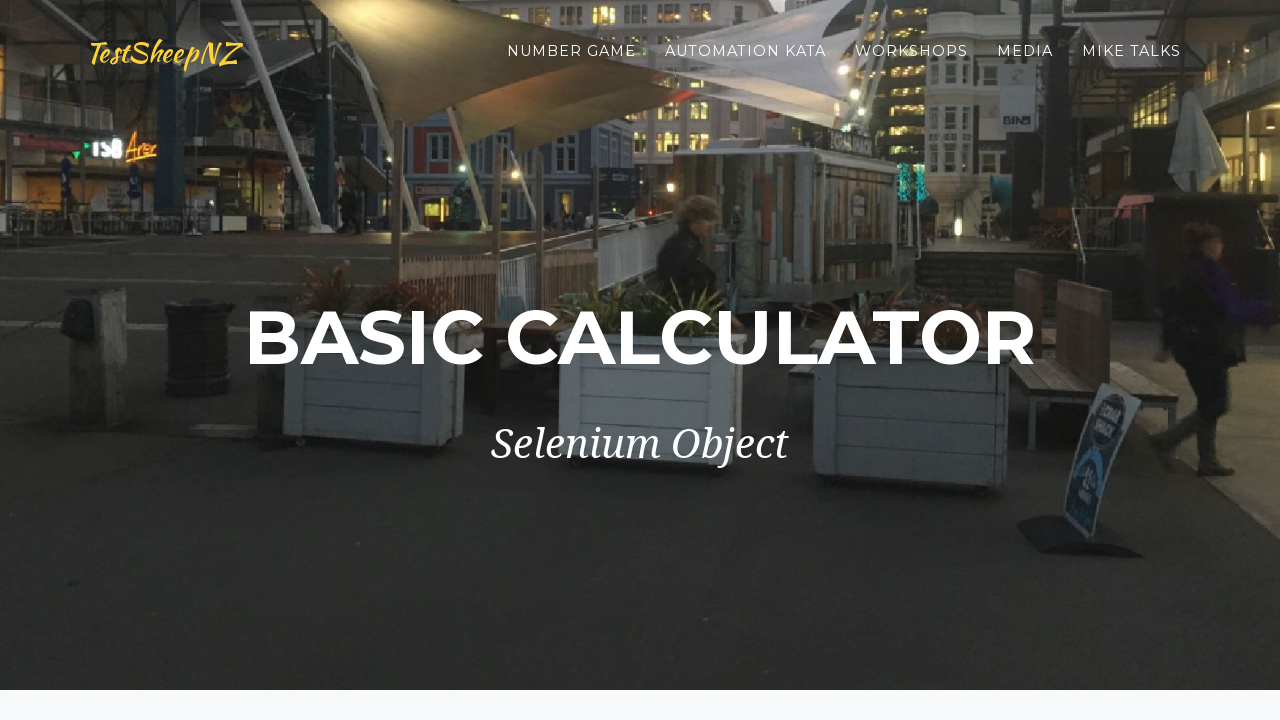

Scrolled to bottom of page
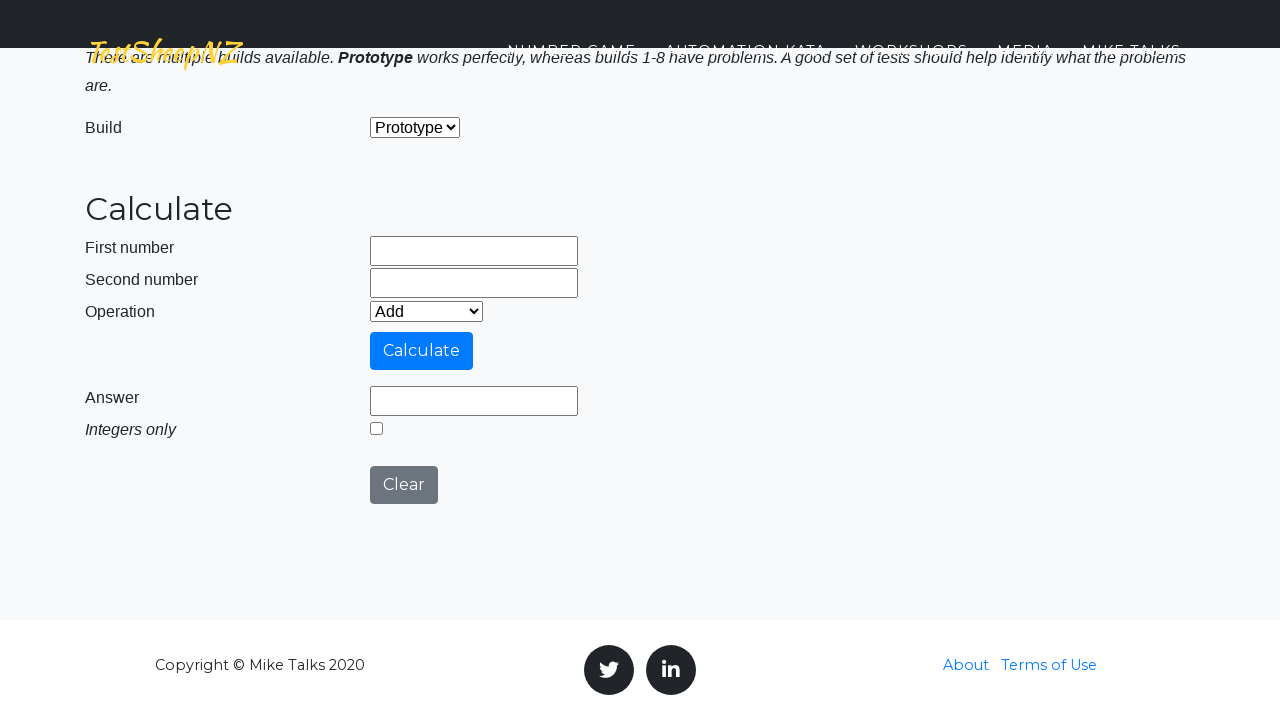

Selected 'Prototype' build from dropdown on #selectBuild
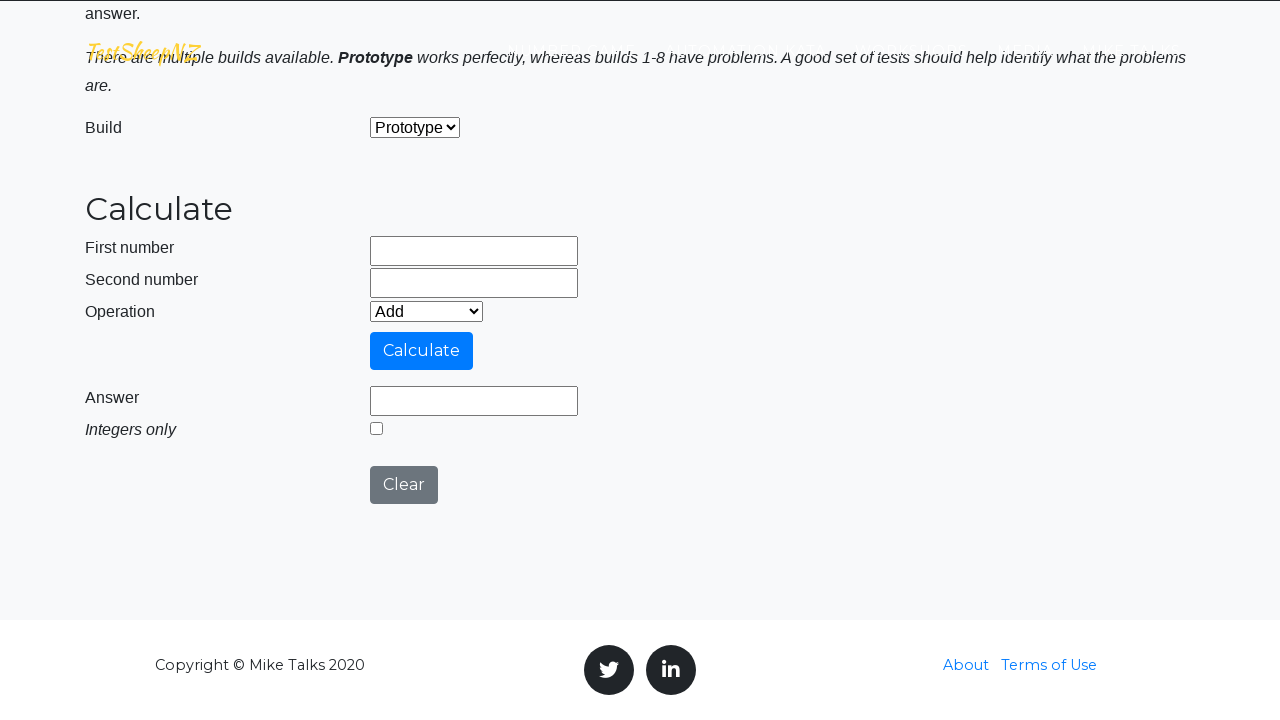

Entered '2' in first number field on #number1Field
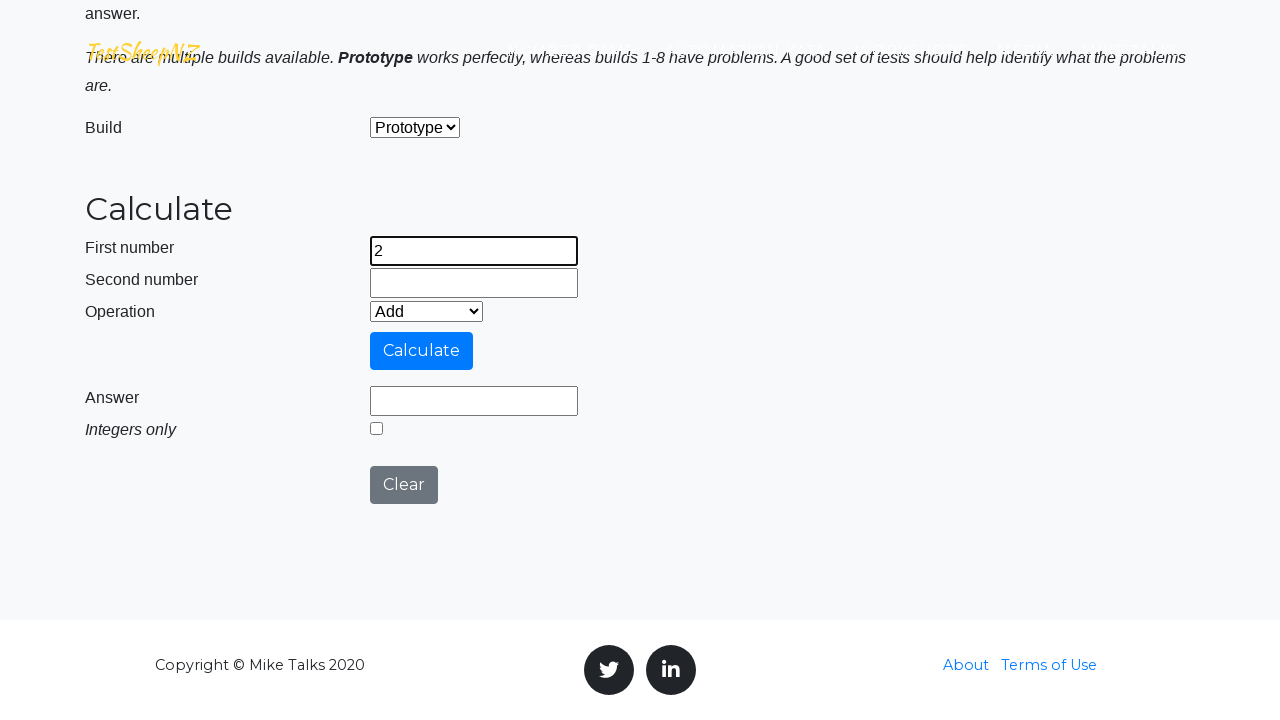

Entered '3' in second number field on #number2Field
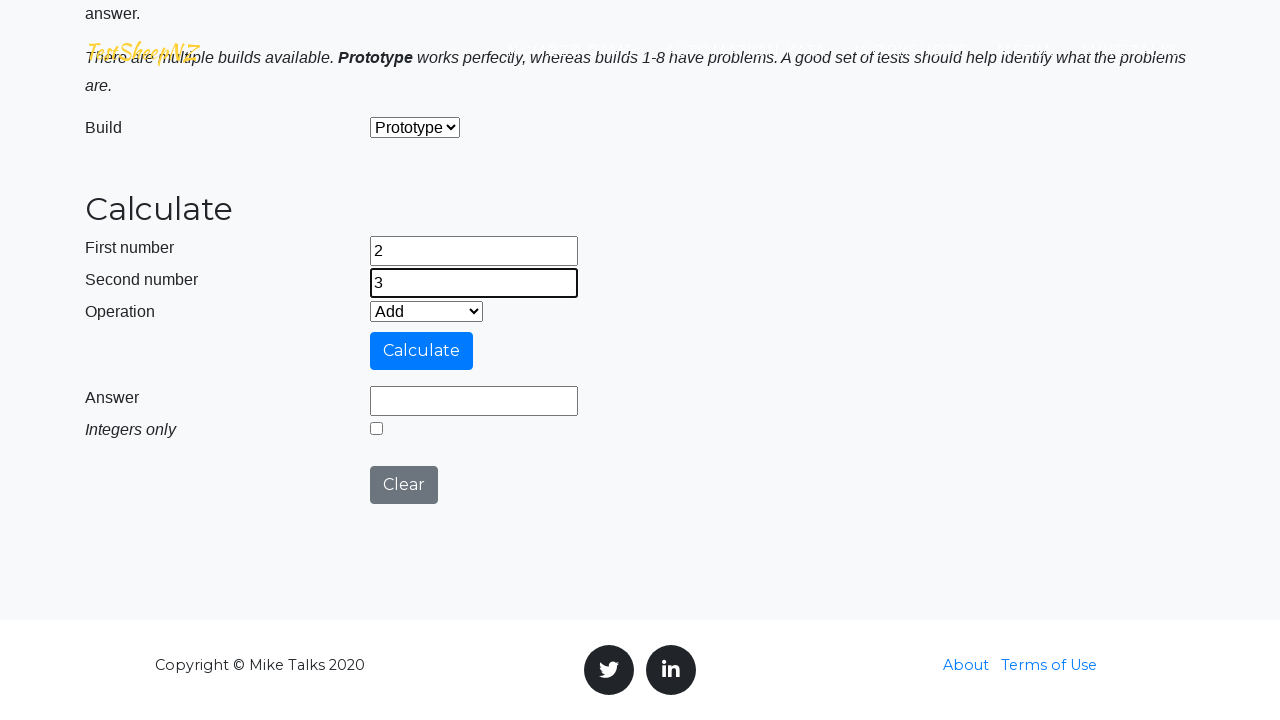

Selected 'Subtract' operation from dropdown on #selectOperationDropdown
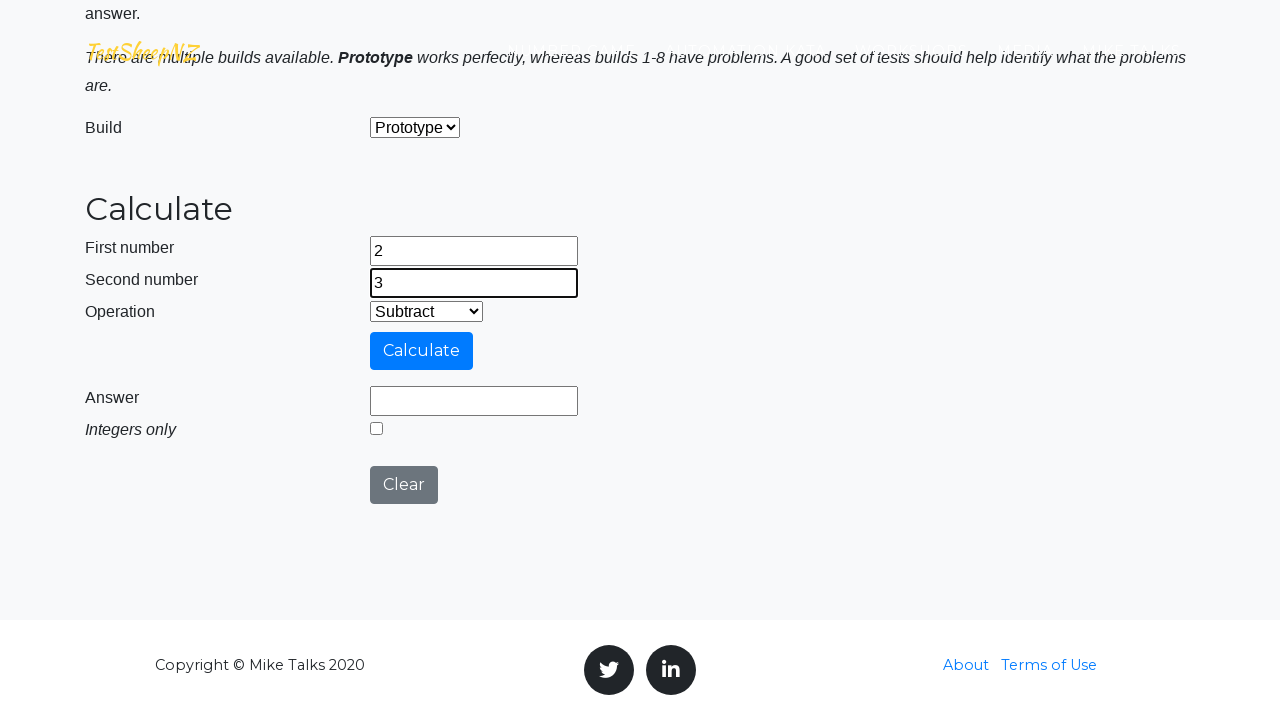

Clicked Calculate button at (422, 351) on #calculateButton
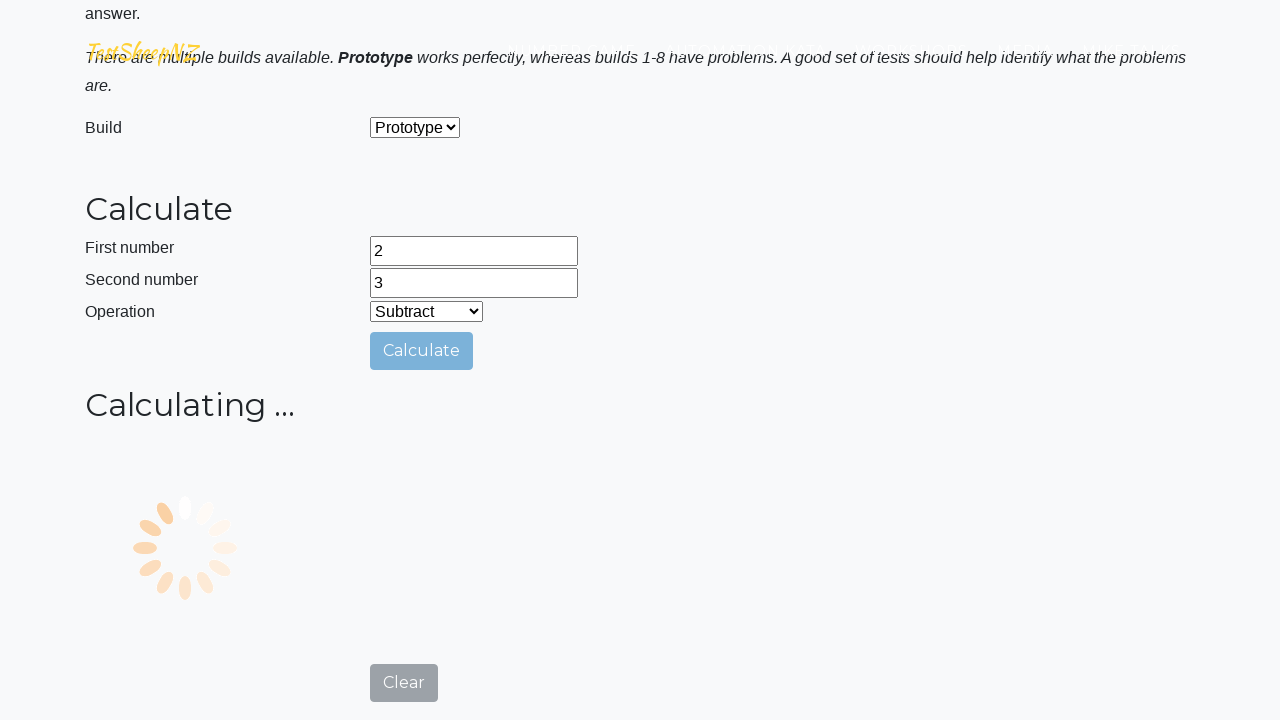

Verified answer field displays '-1'
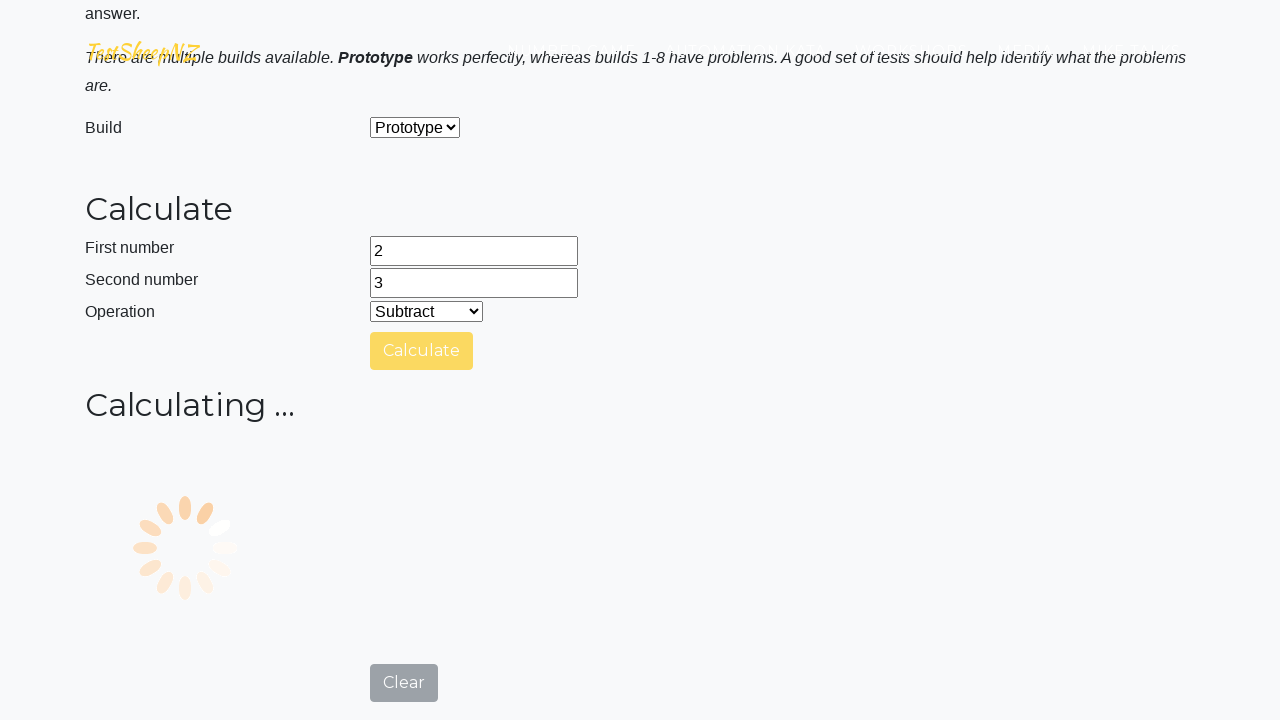

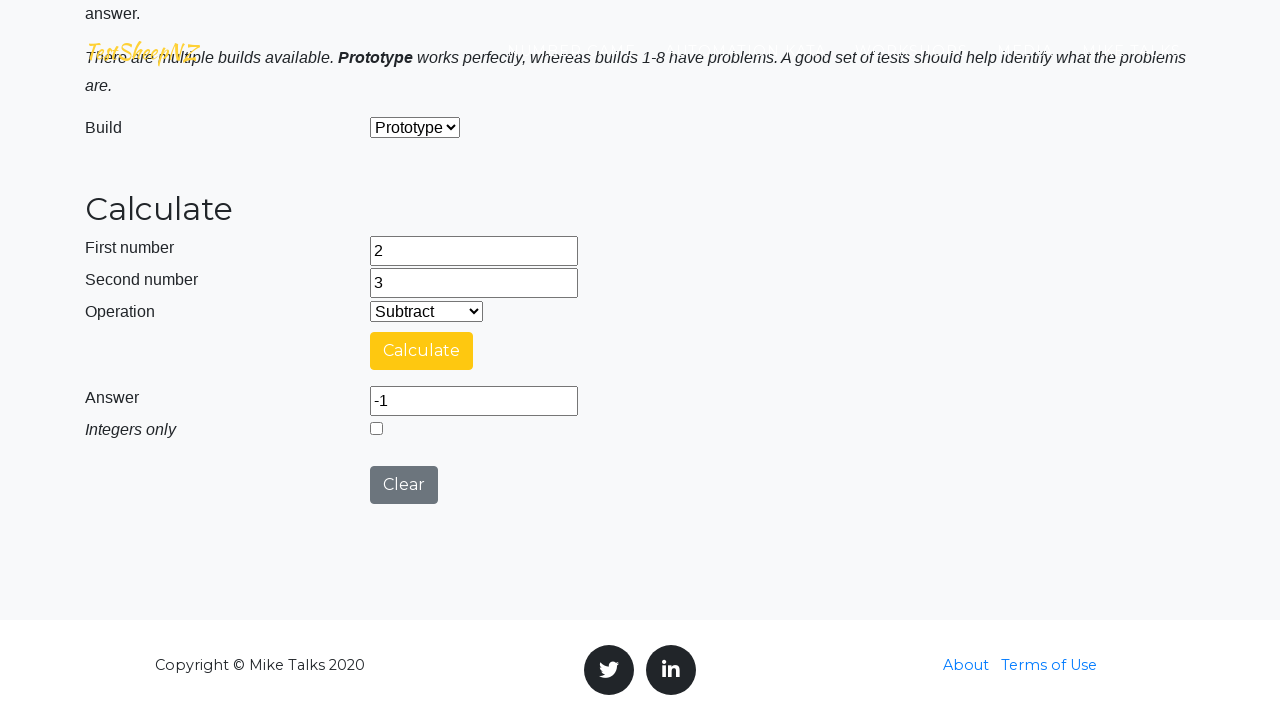